Tests form filling functionality by entering a first name into a form field

Starting URL: https://formy-project.herokuapp.com/form

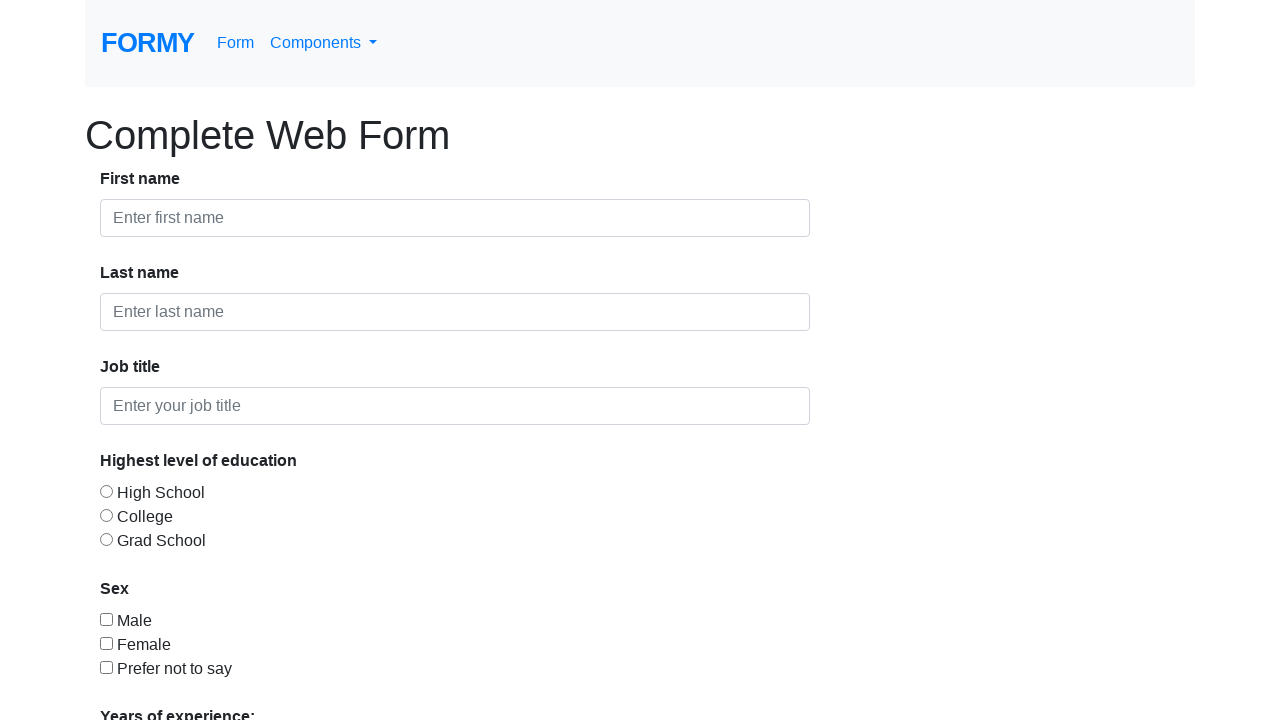

Filled first name field with 'Lidia' on #first-name
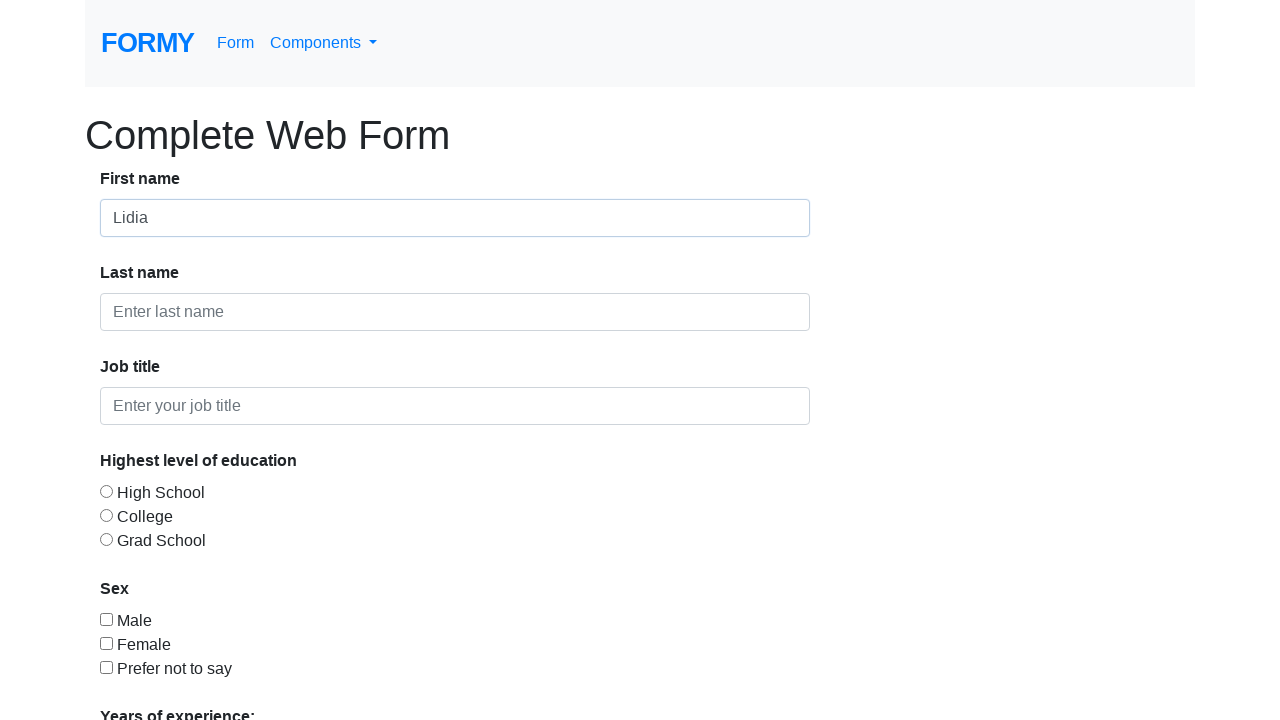

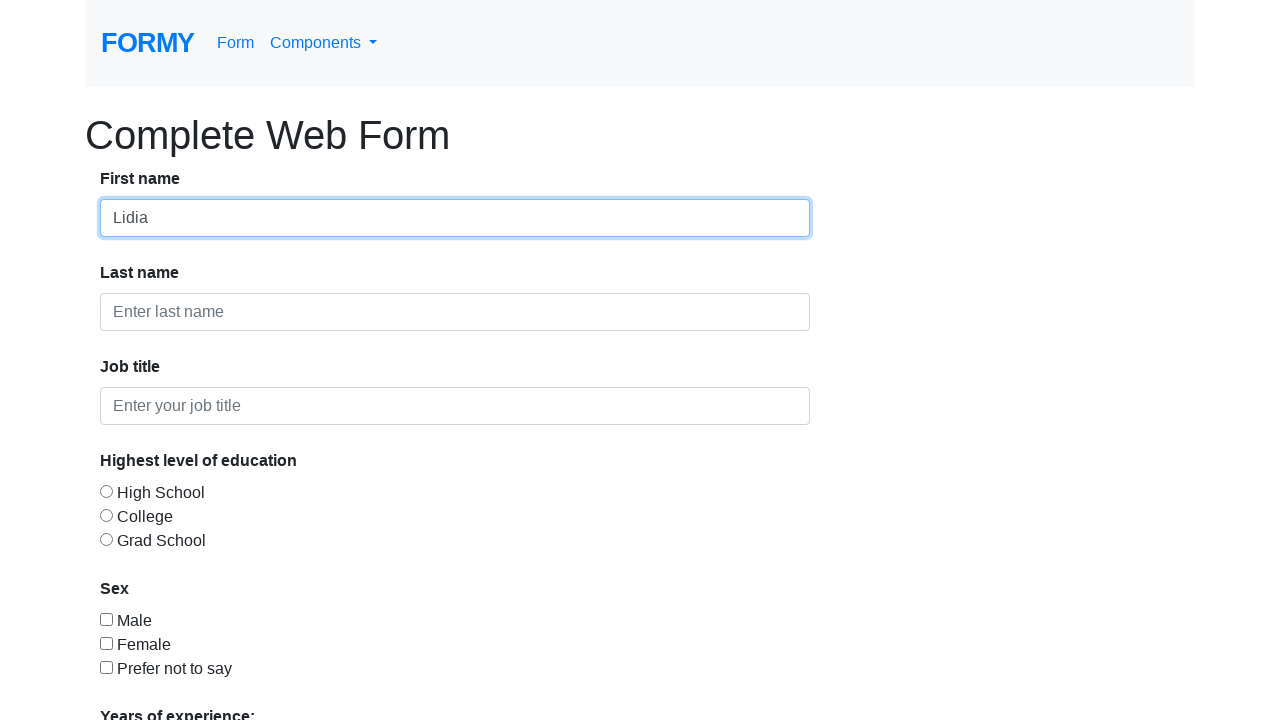